Tests popup window functionality by clicking a link that opens a popup window and verifying the focus remains on the parent window

Starting URL: http://omayo.blogspot.com/

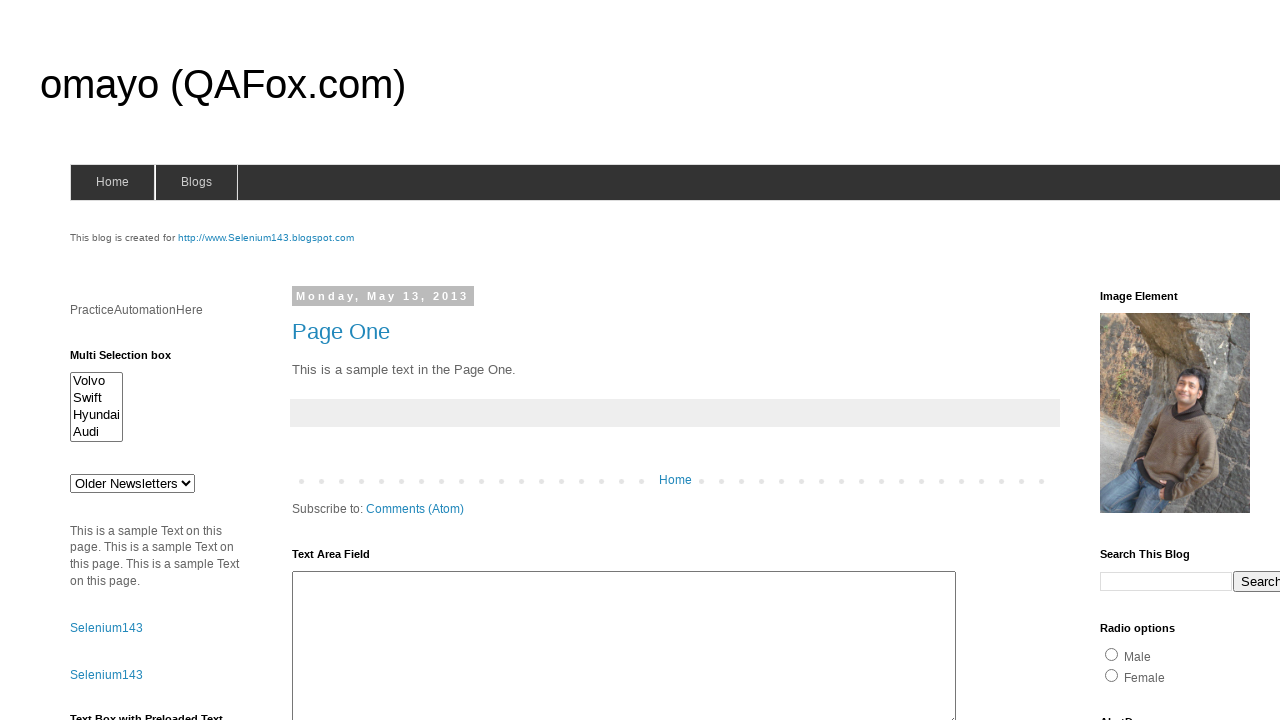

Clicked link to open popup window at (132, 360) on xpath=//a[text()='Open a popup window']
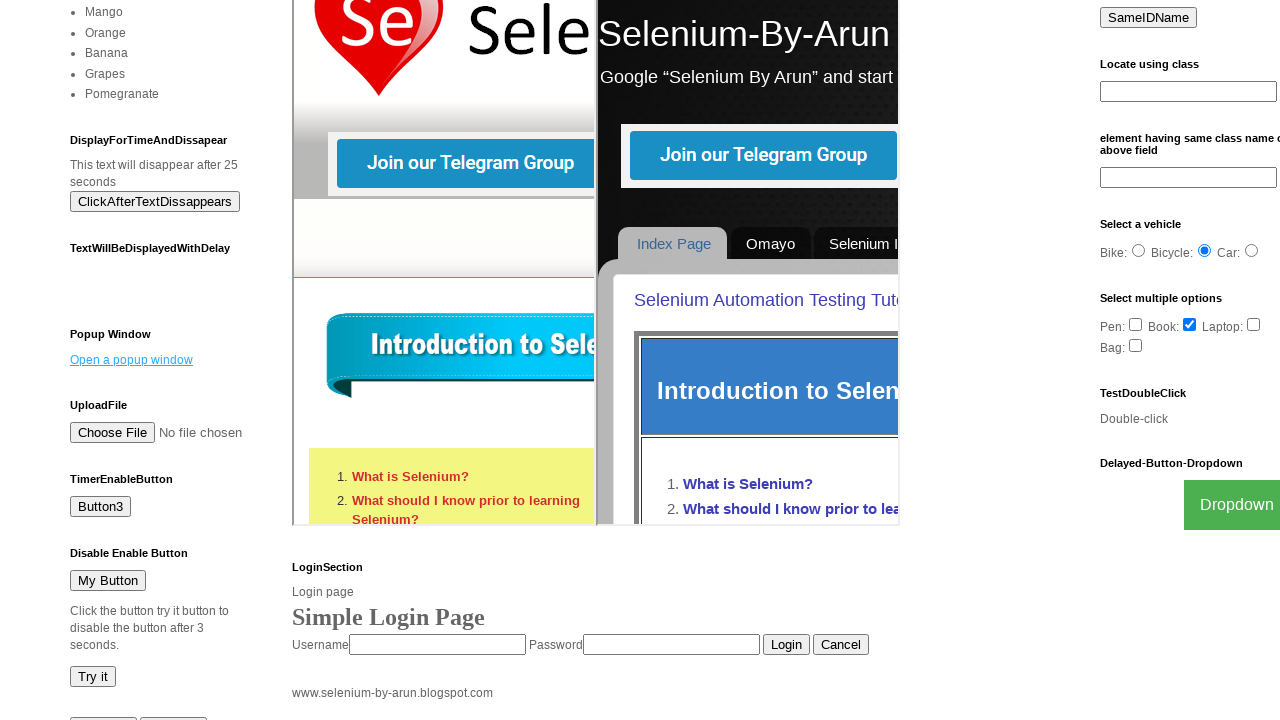

Waited for popup window to open
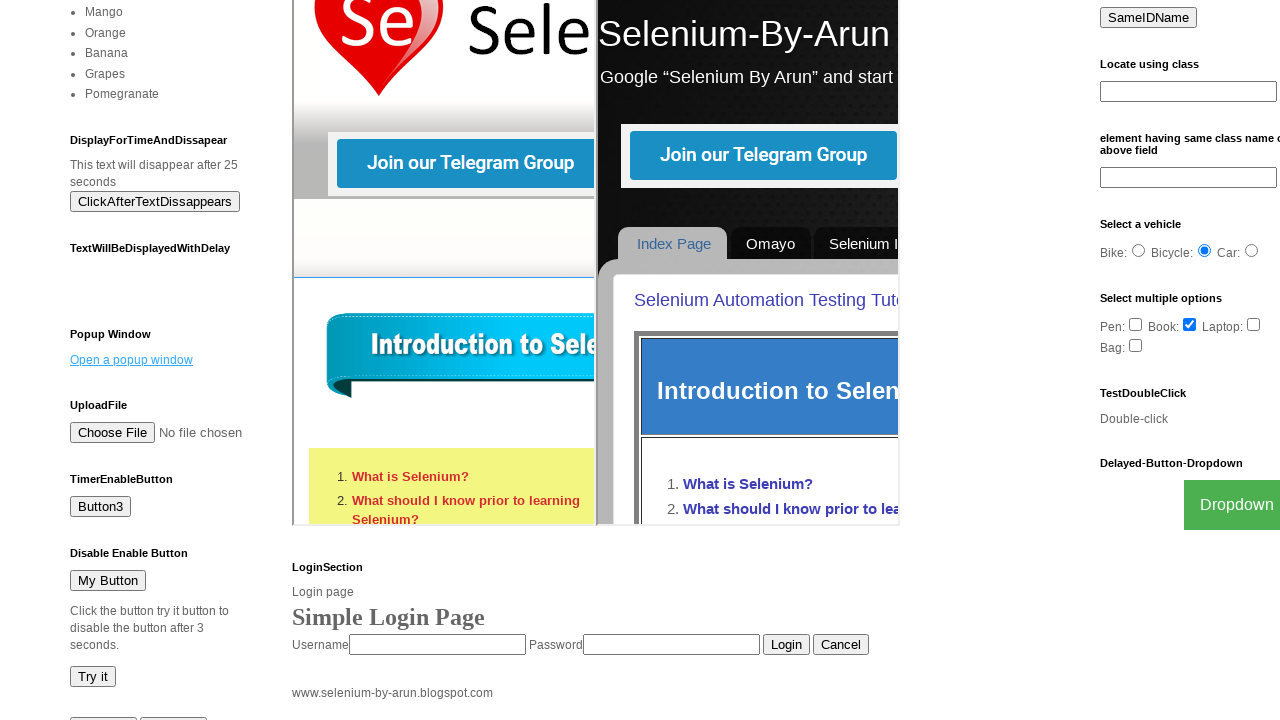

Verified focus remains on parent window
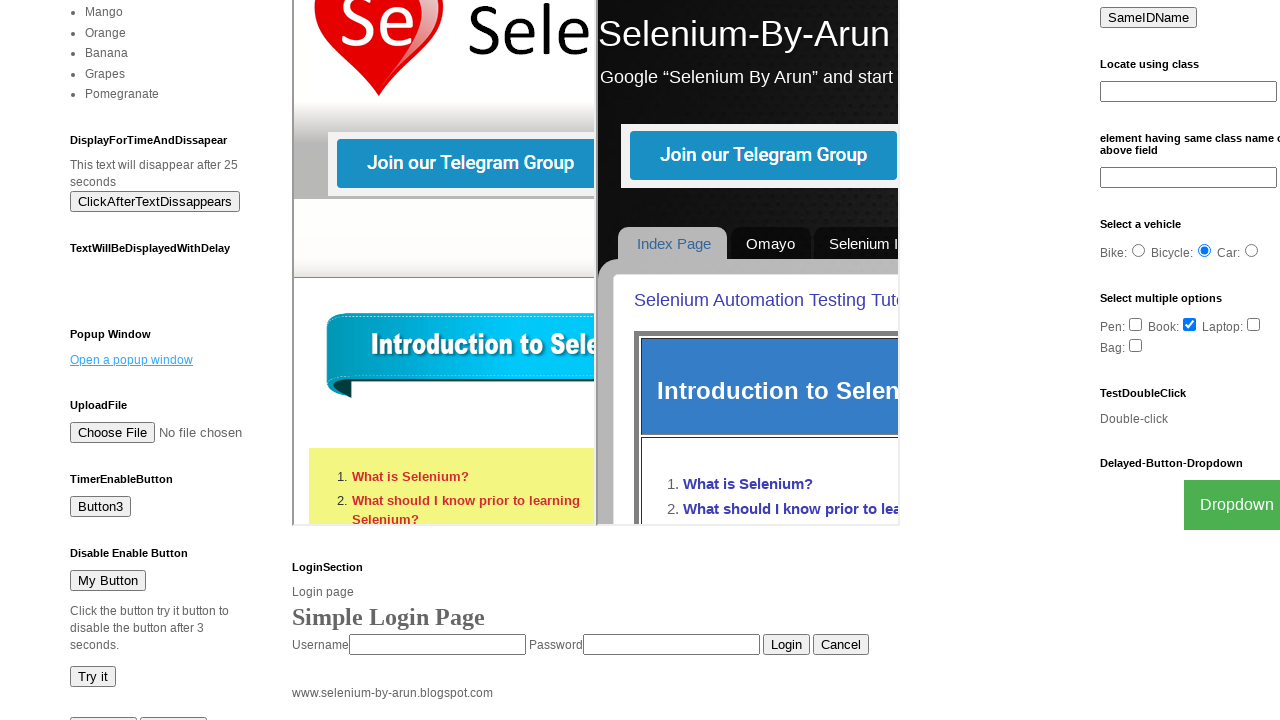

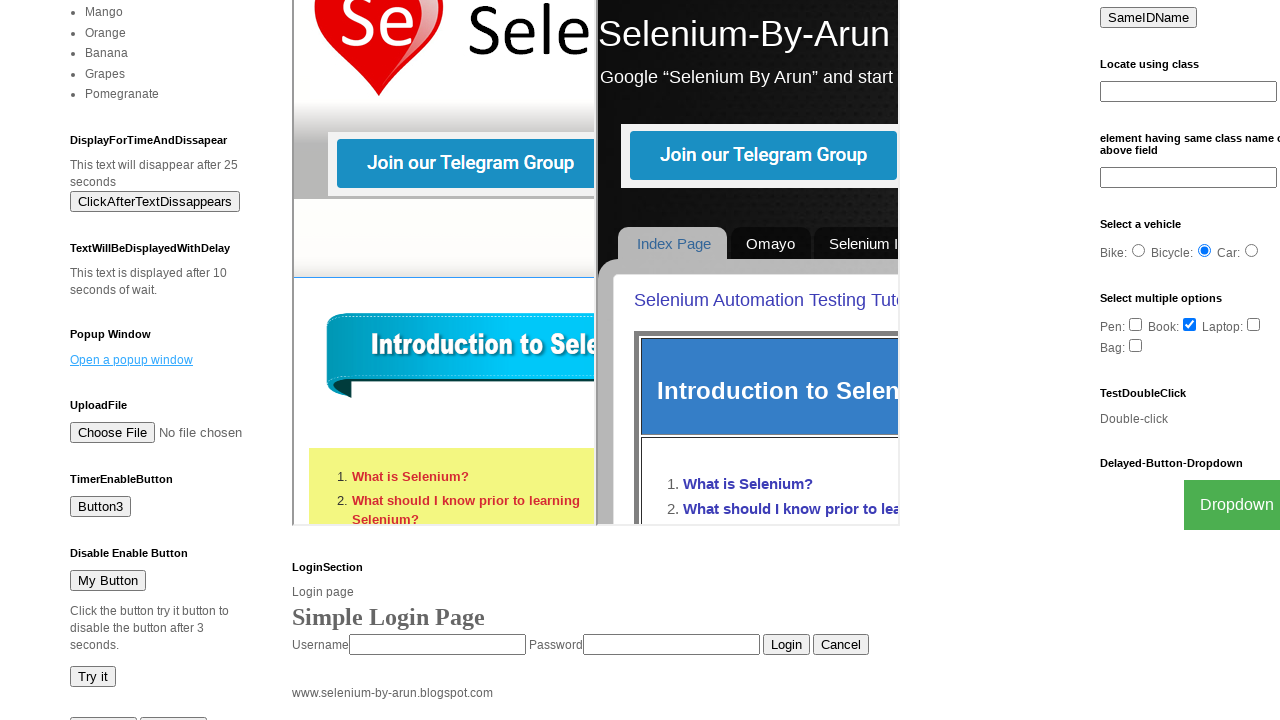